Tests flight search functionality on BlazeDemo by selecting origin and destination cities and verifying the page title changes

Starting URL: https://www.blazedemo.com

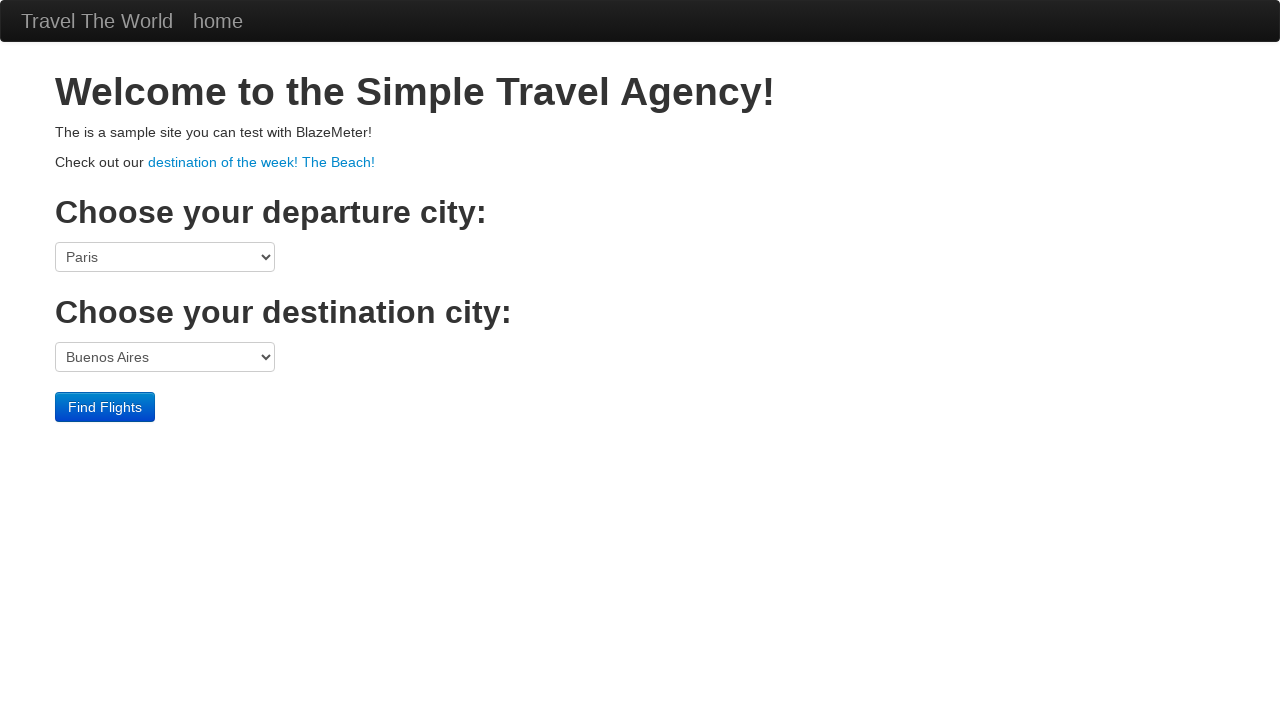

Selected Boston as origin city from dropdown on select[name='fromPort']
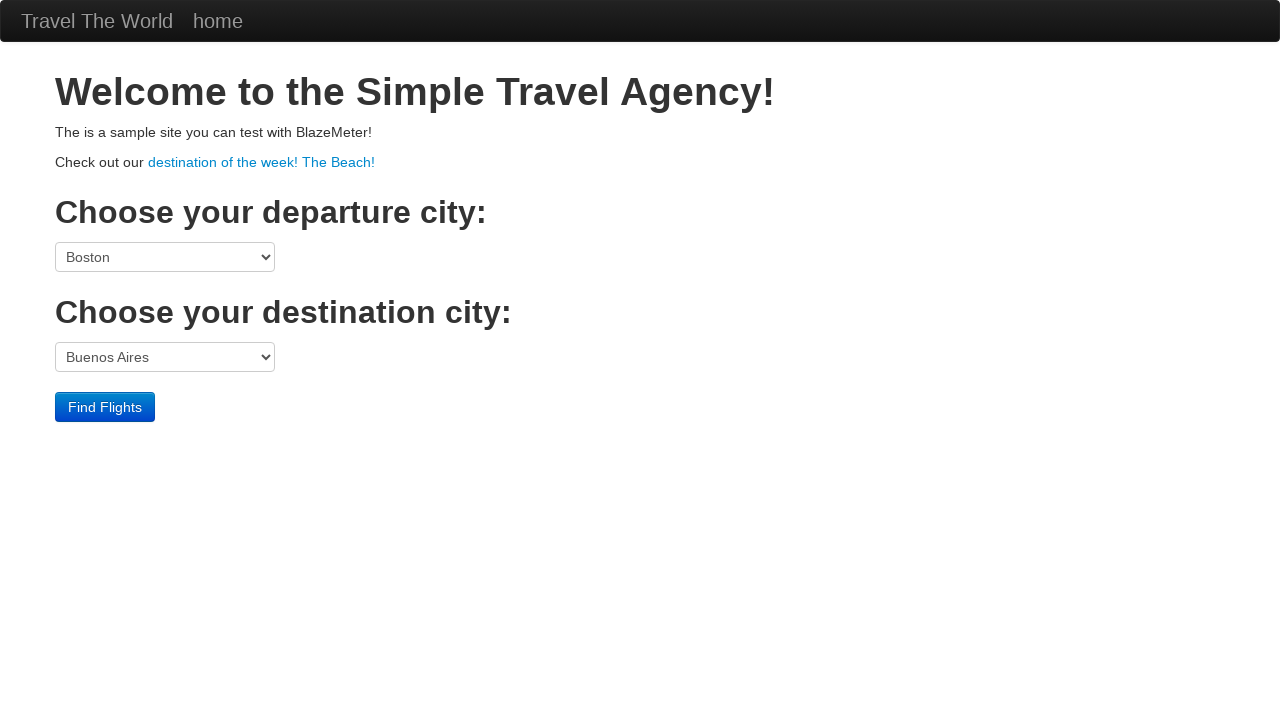

Selected London as destination city from dropdown on select[name='toPort']
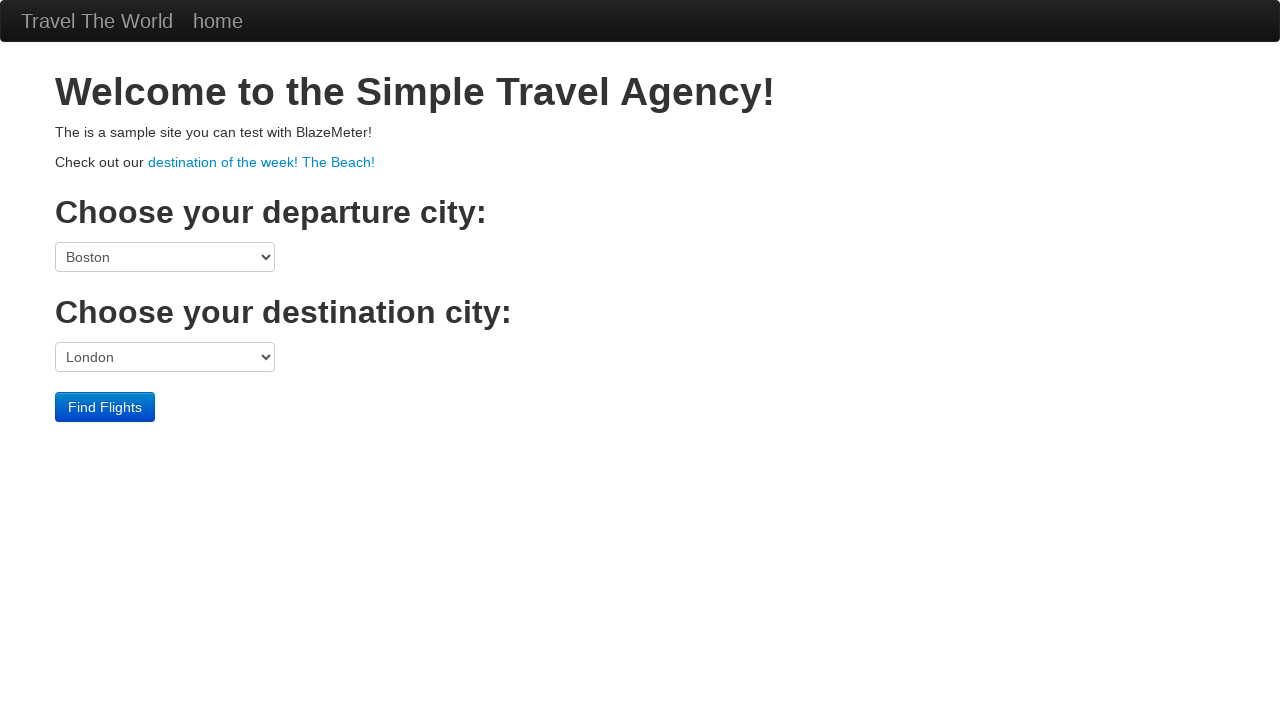

Clicked Find Flights button to search for flights at (105, 407) on input[type='submit']
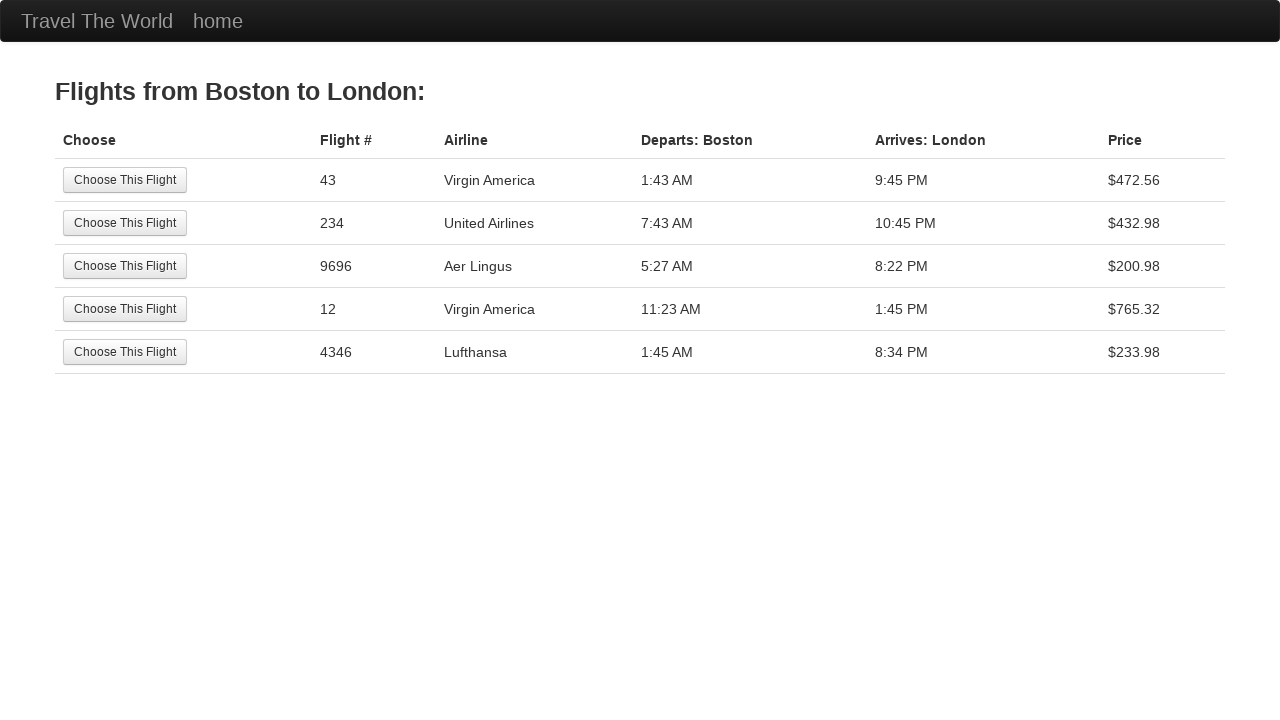

Flight search results page loaded successfully
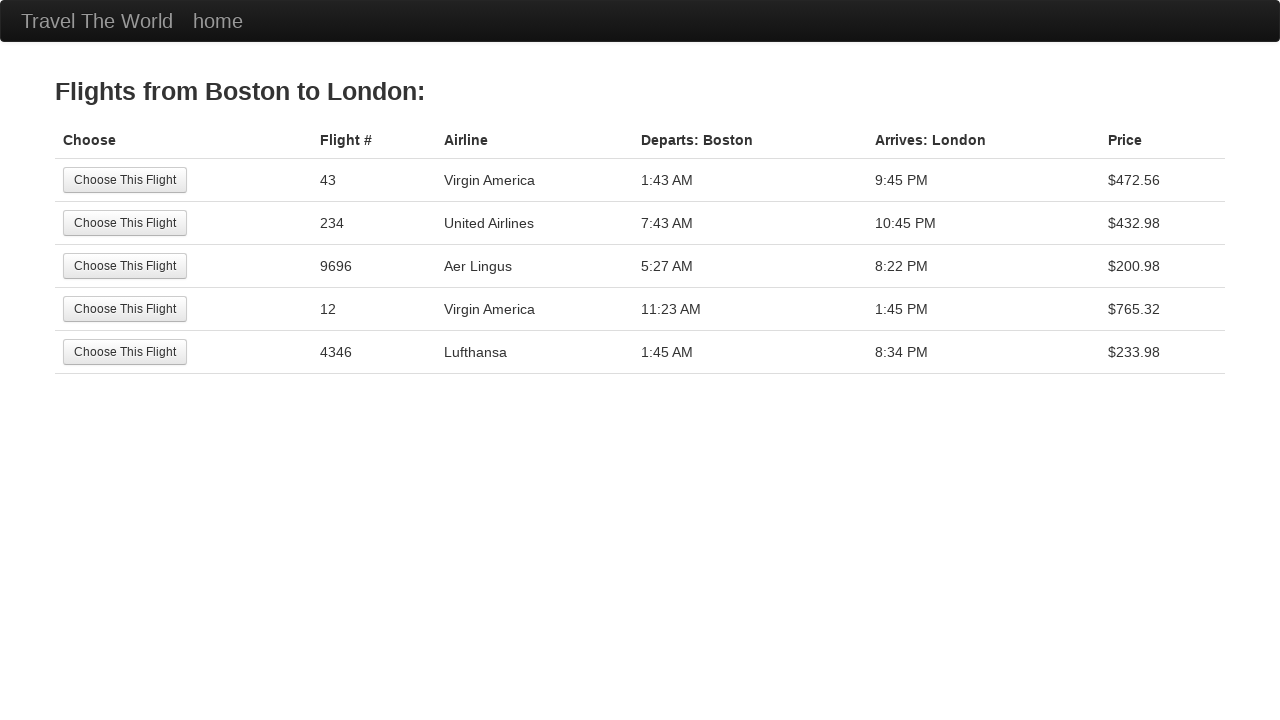

Flight results table is visible on the page
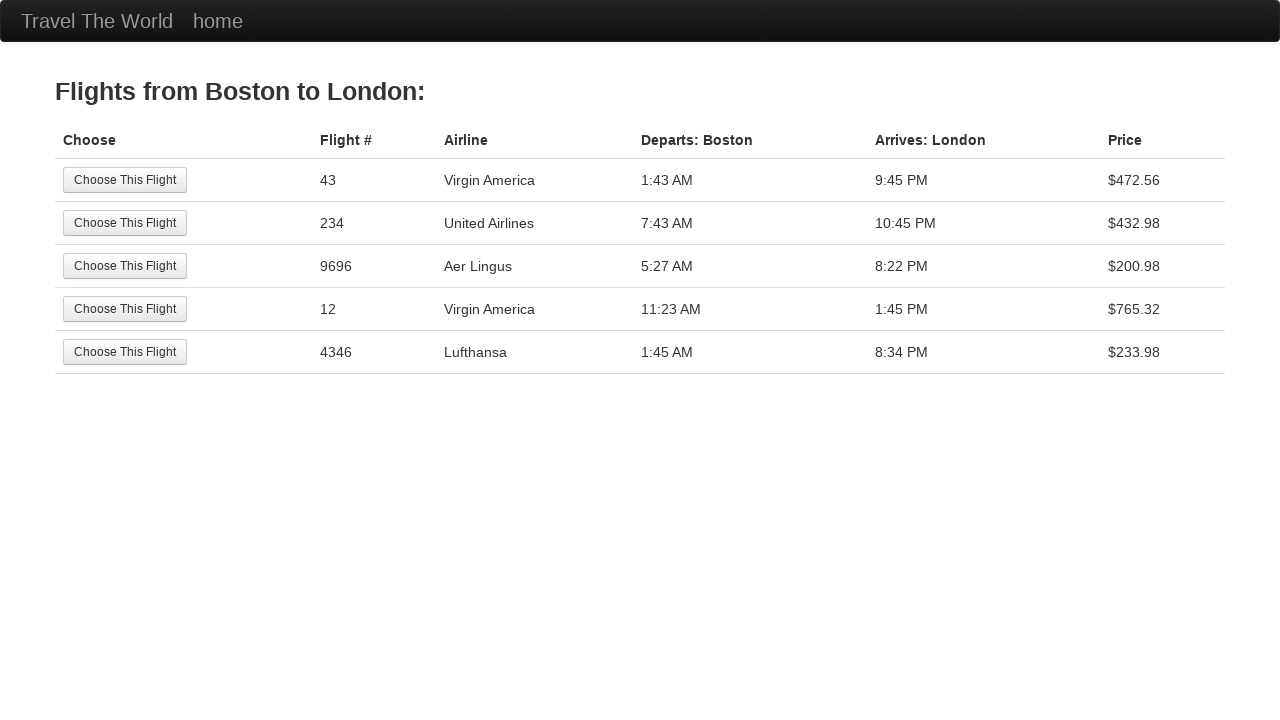

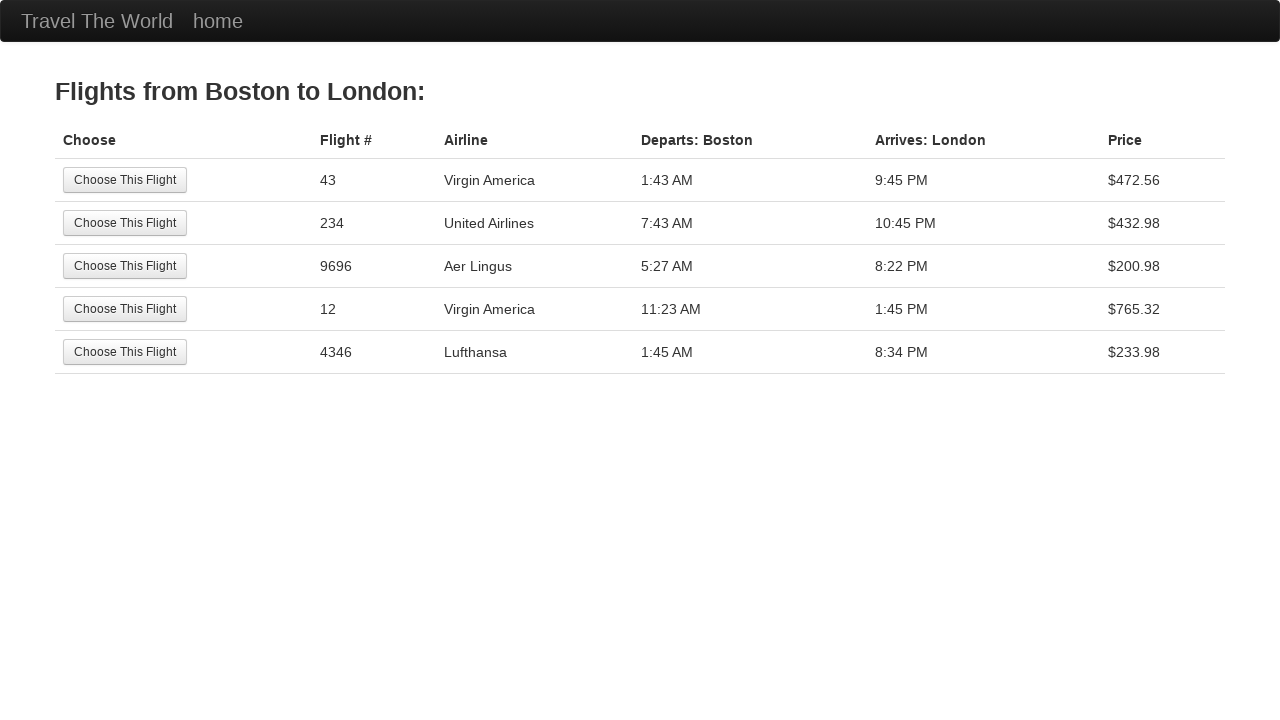